Tests right-click context menu functionality by performing a context click on an element, selecting Copy from the menu, and handling the resulting alert

Starting URL: https://swisnl.github.io/jQuery-contextMenu/demo.html

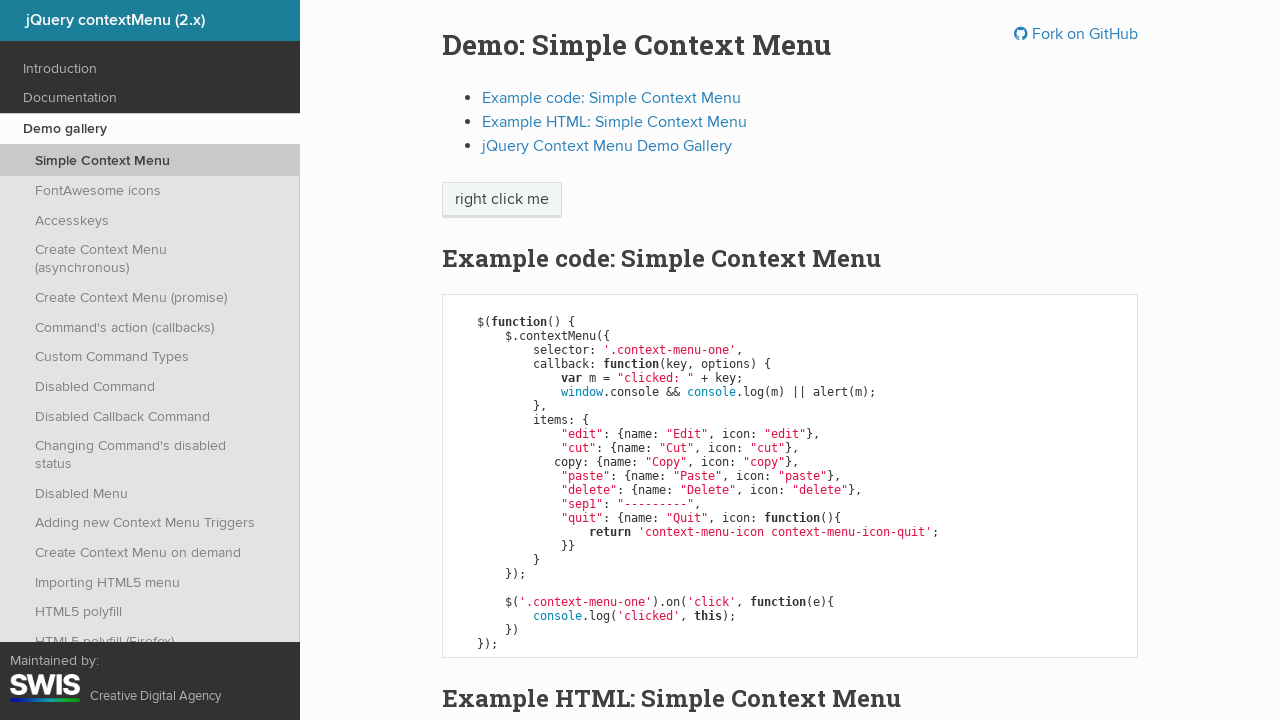

Navigated to jQuery contextMenu demo page
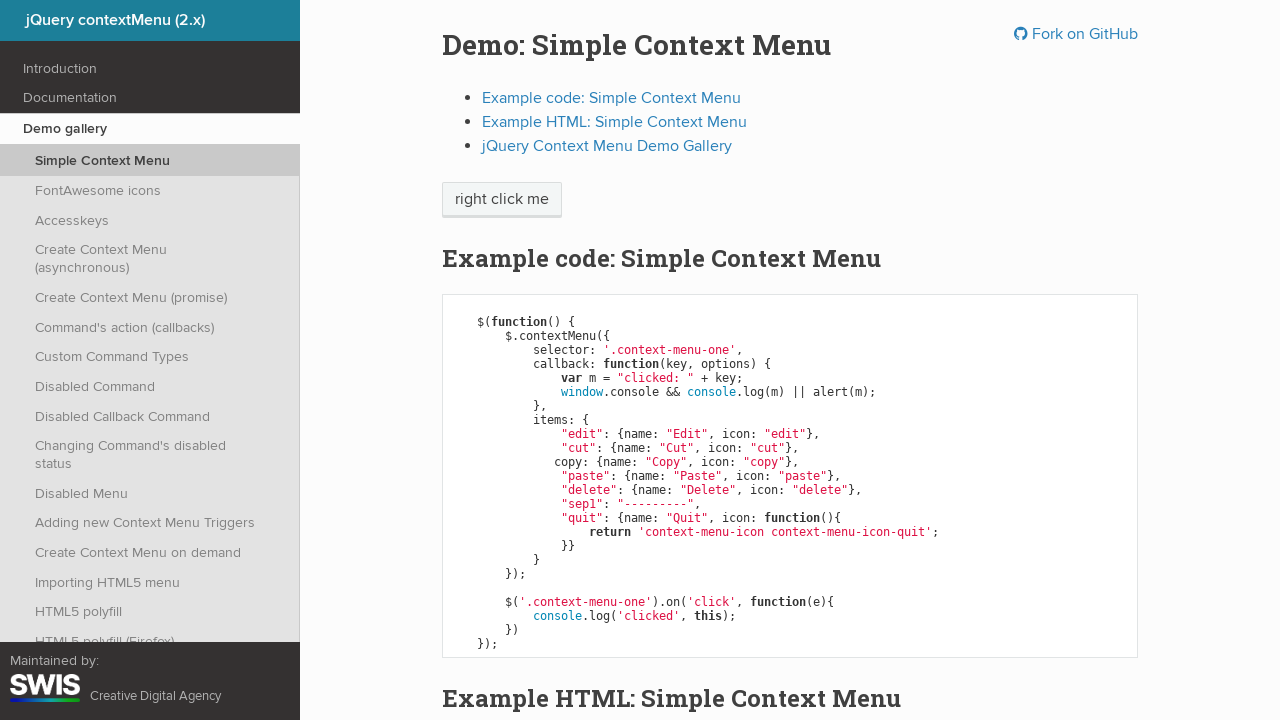

Right-clicked on 'right click me' element to open context menu at (502, 200) on //span[text()='right click me']
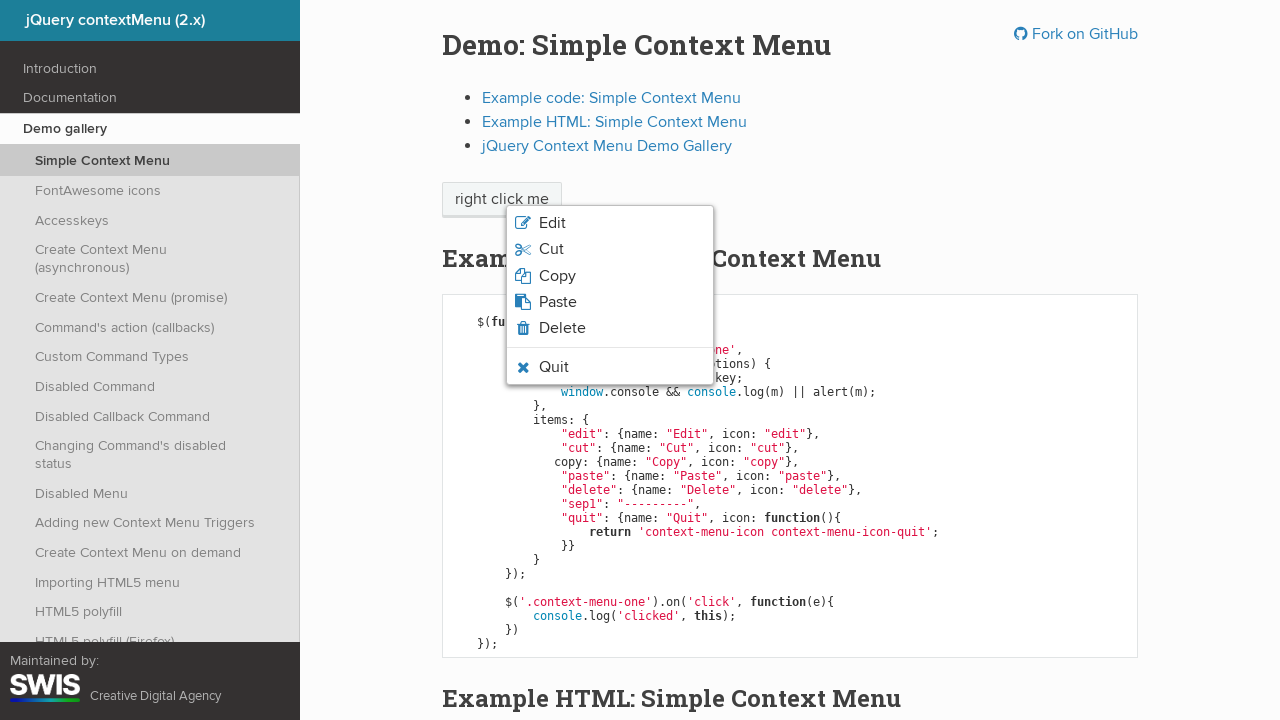

Clicked 'Copy' option from context menu at (557, 276) on xpath=//span[text()='Copy']
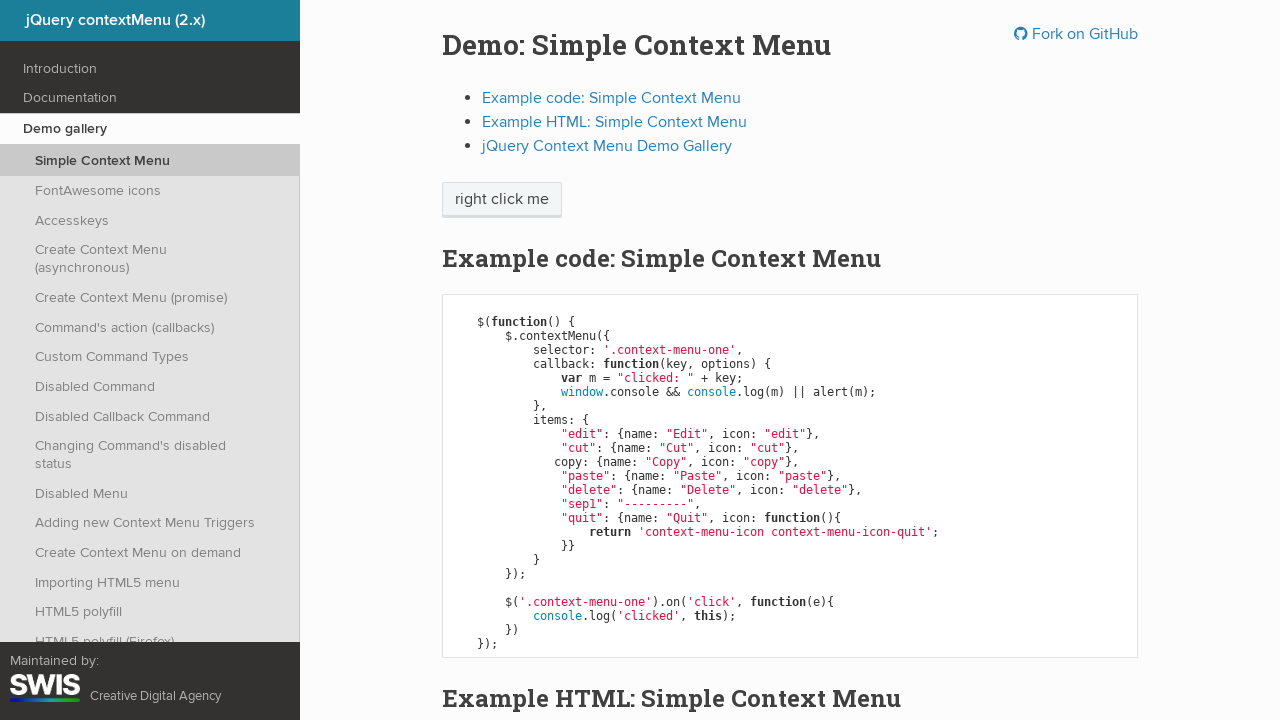

Set up dialog handler to accept alerts
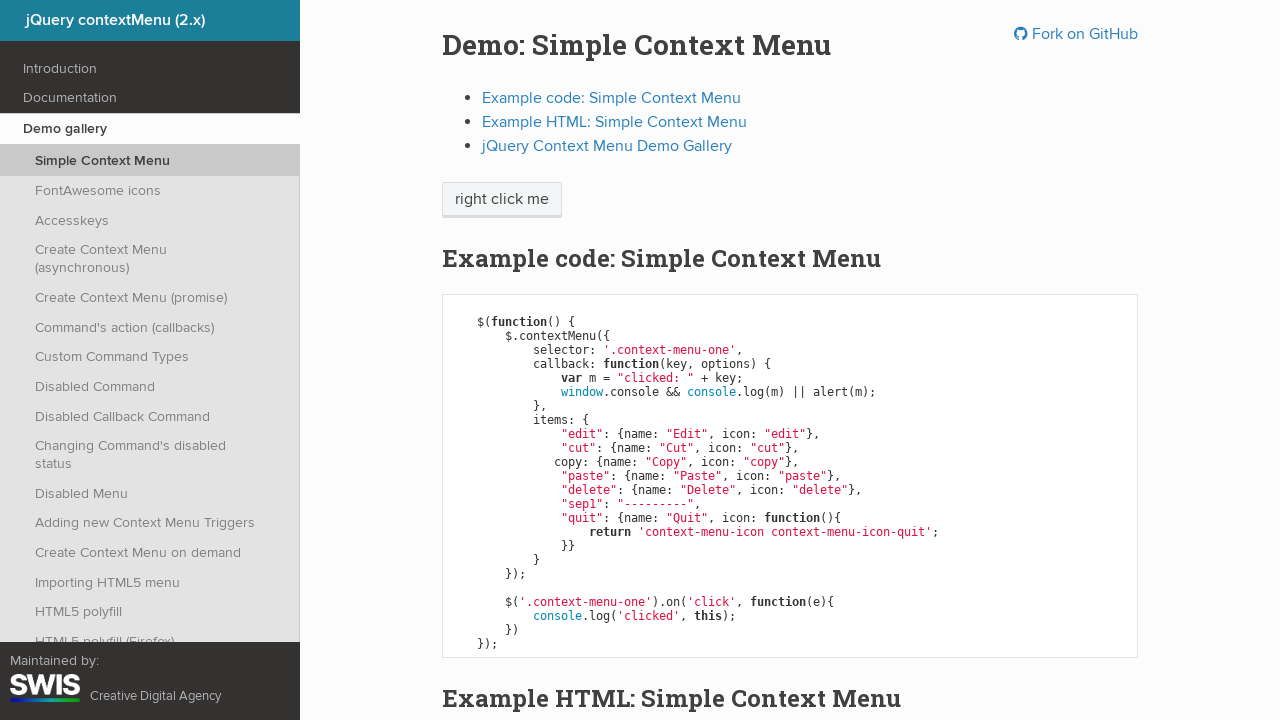

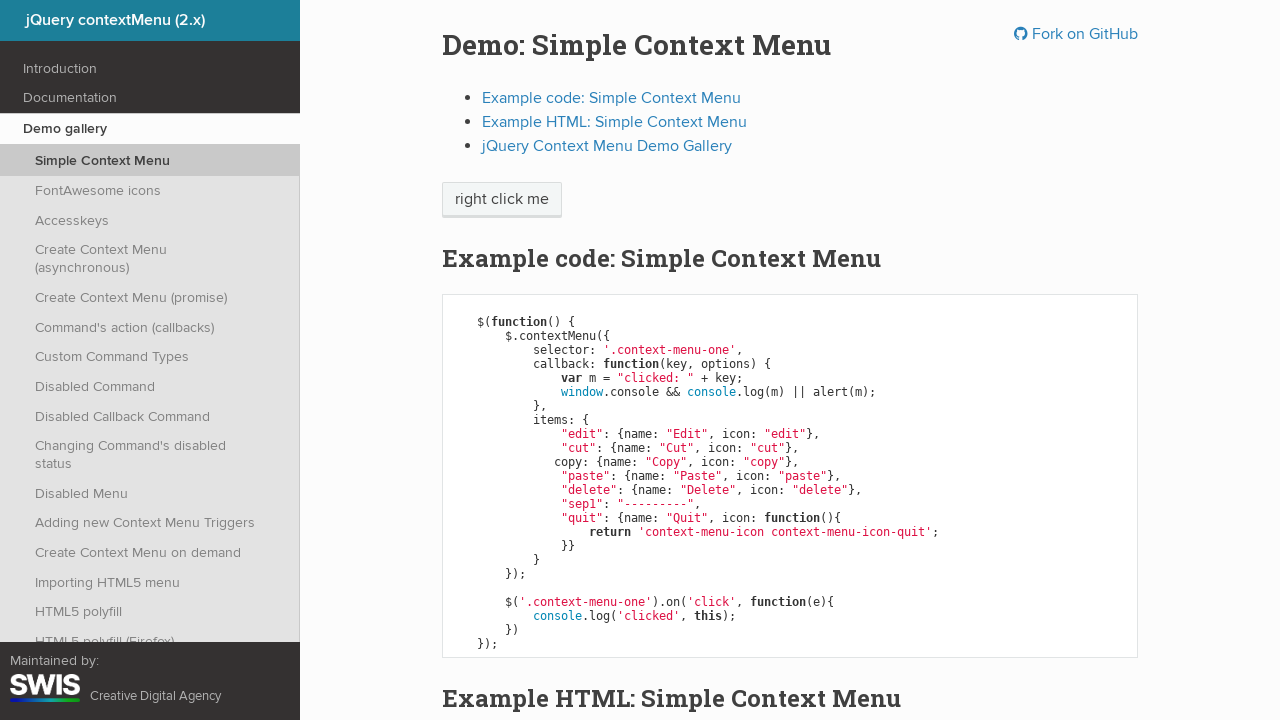